Opens the "Online Courses" menu and clicks on web development submenu link

Starting URL: https://skillfactory.ru/

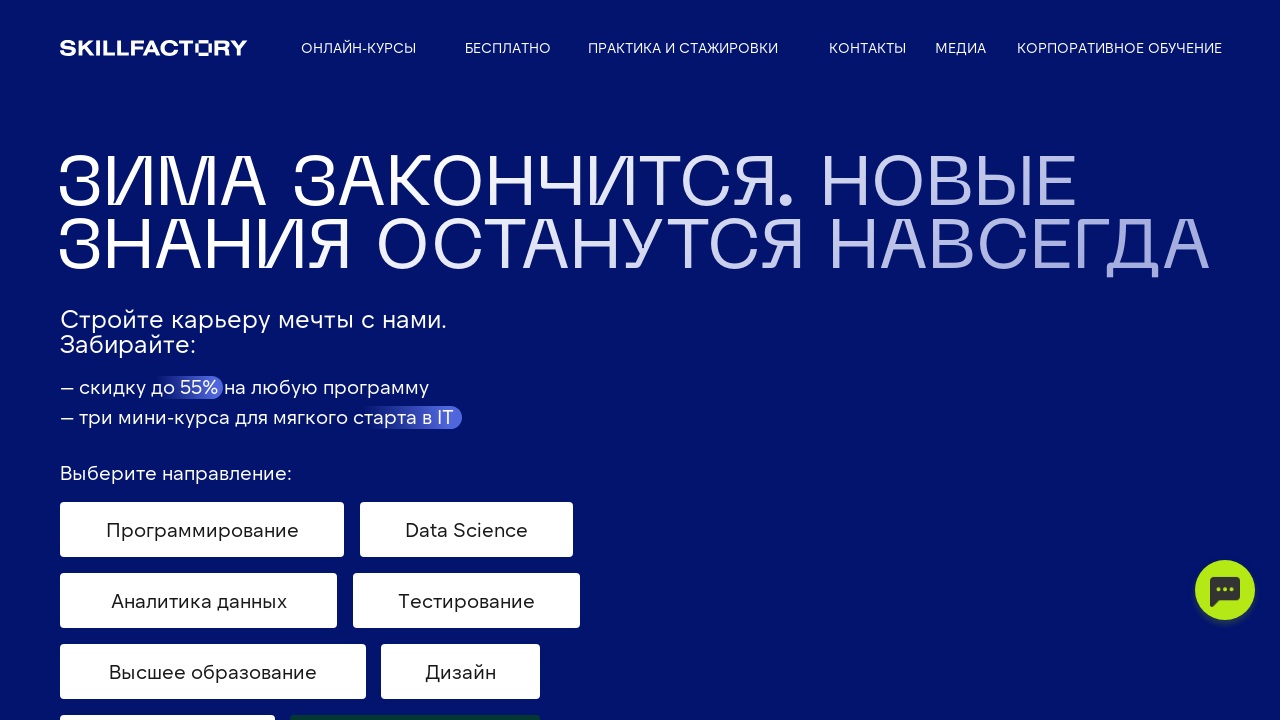

Clicked on Online Courses menu at (358, 48) on a[data-tooltip-menu-id='623893182']
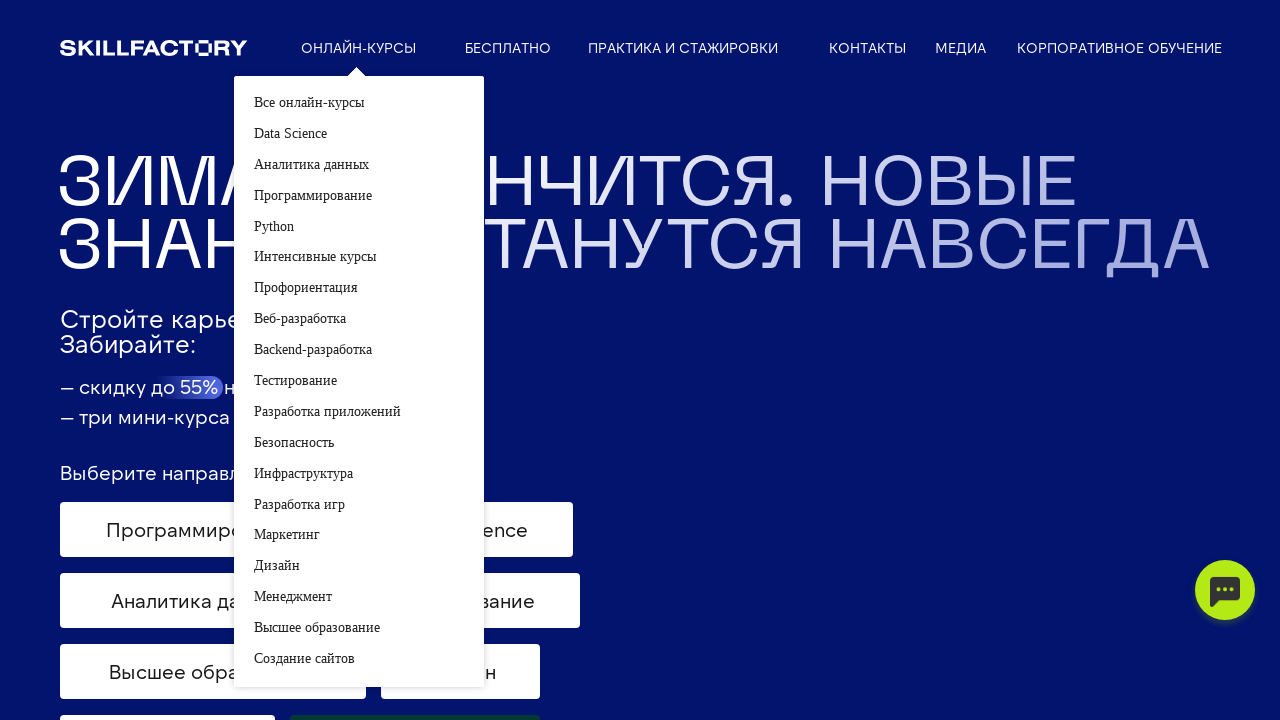

Clicked on web development submenu link at (359, 320) on a[href='https://skillfactory.ru/courses/web-razrabotka']
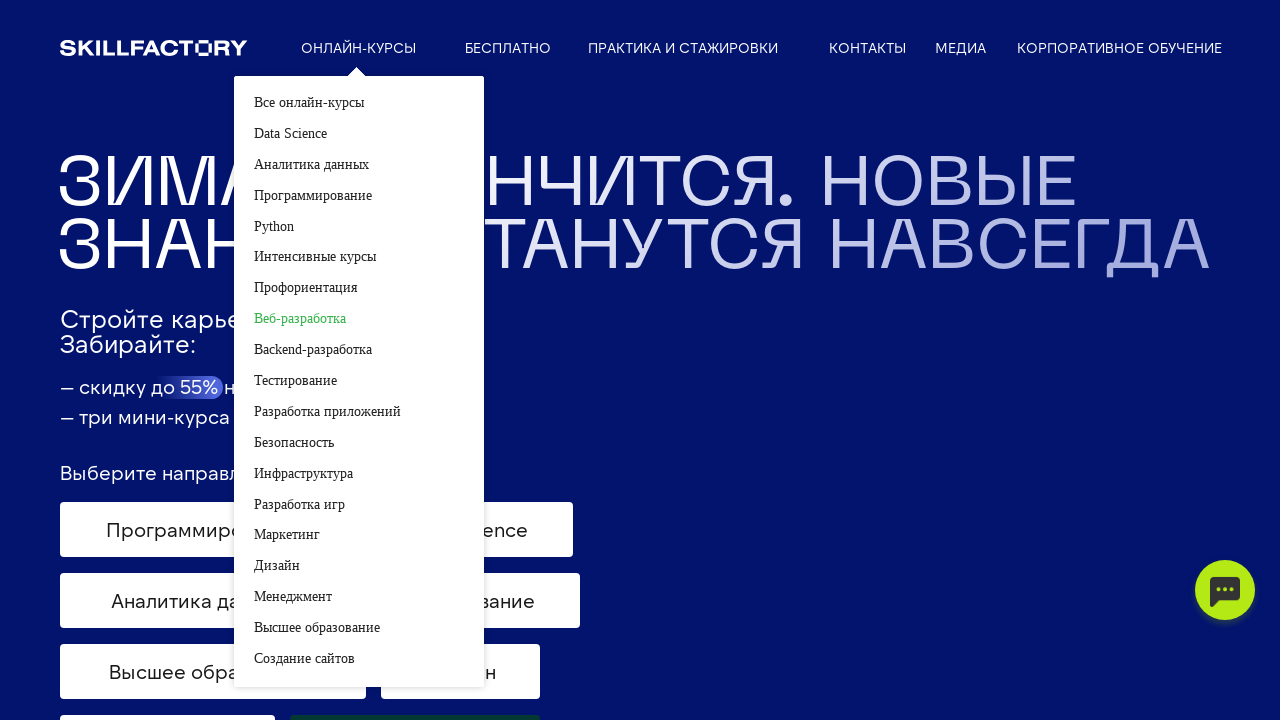

Verified web development courses page title
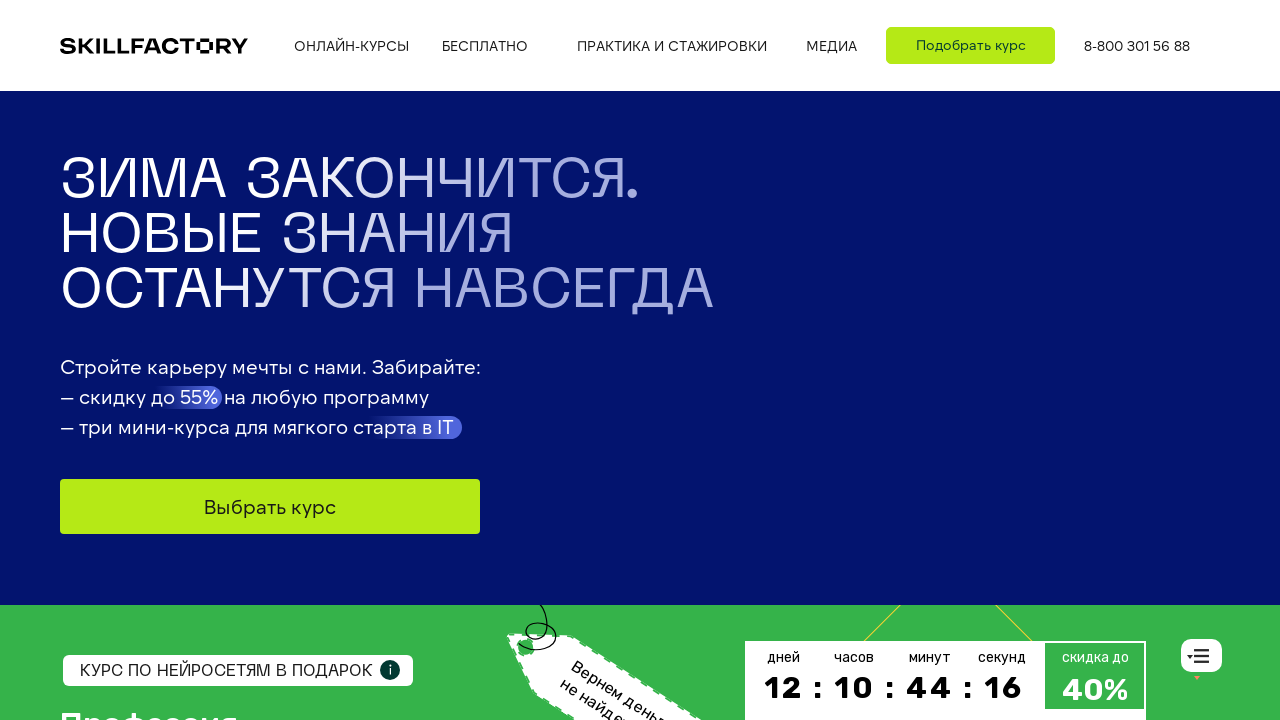

Closed web development courses page
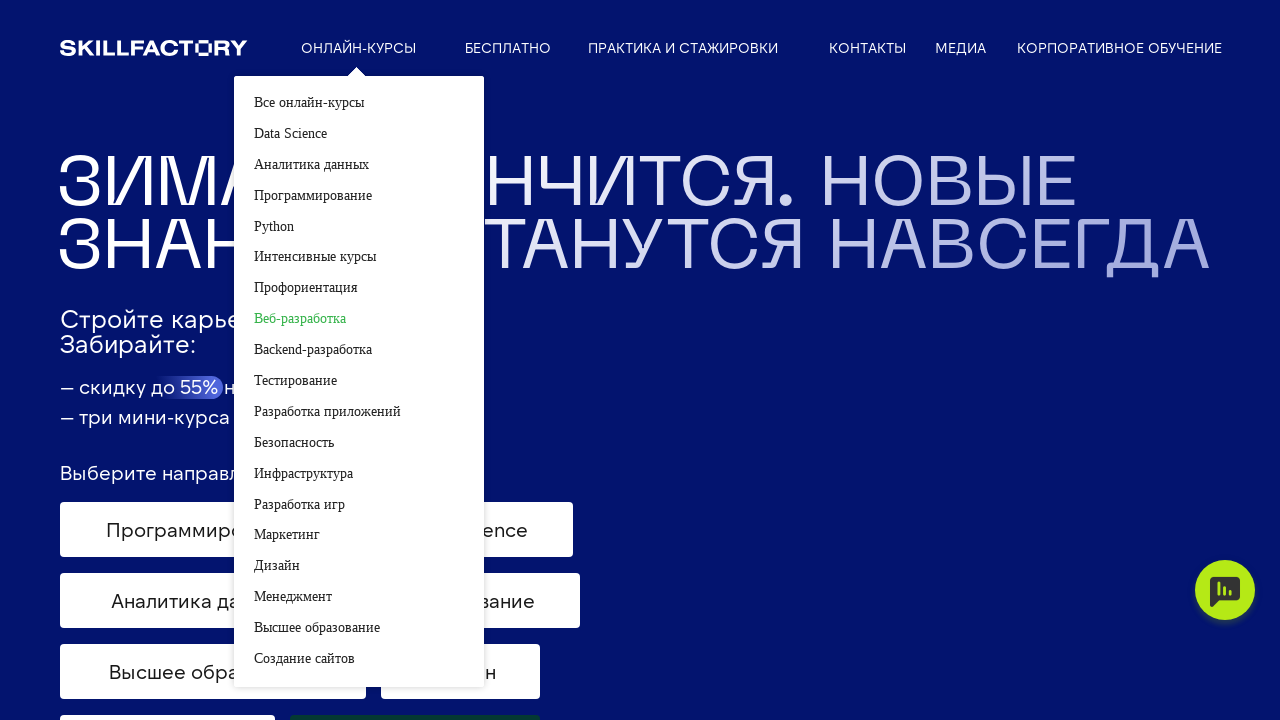

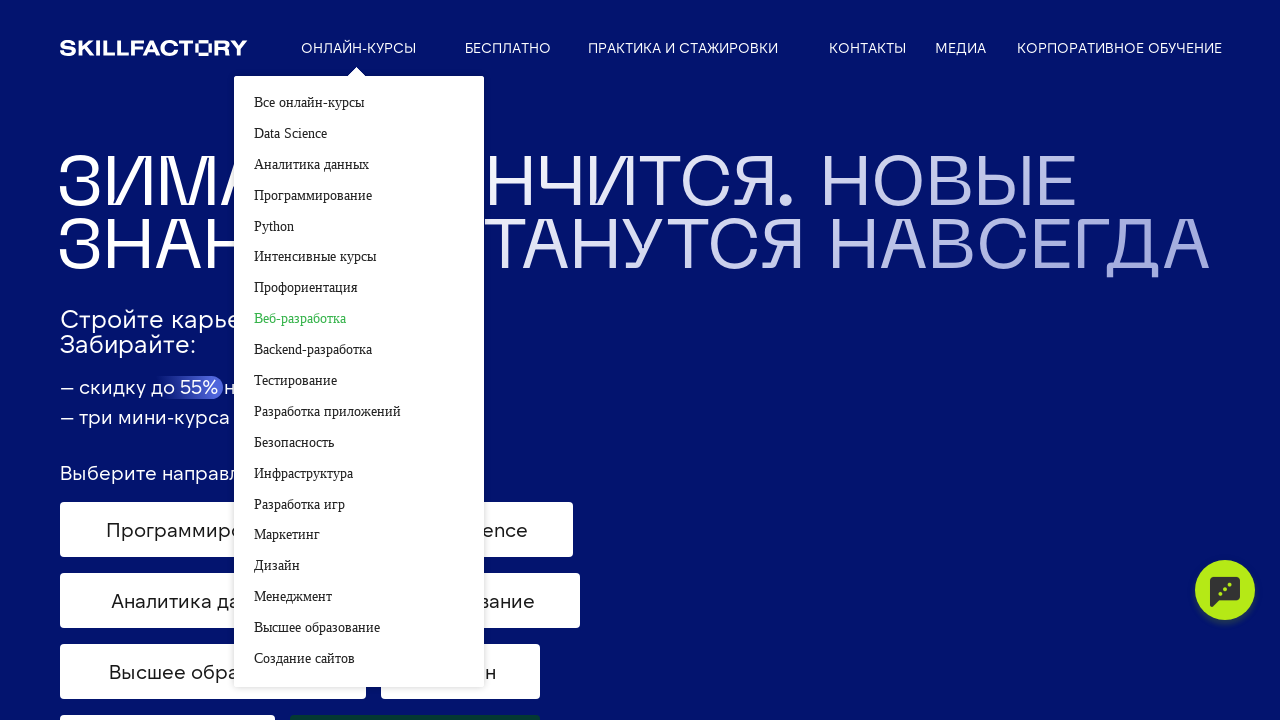